Tests clicking a radio button element located to the right of another radio button label

Starting URL: https://rahulshettyacademy.com/angularpractice/

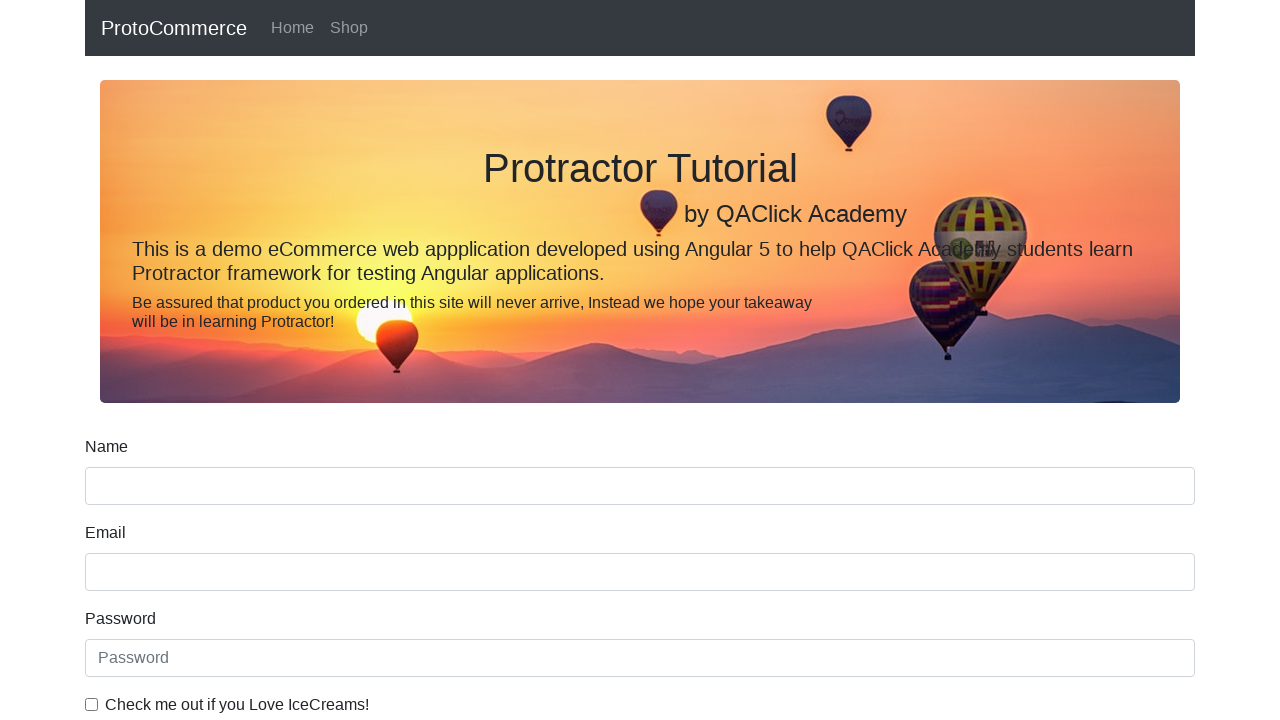

Waited for radio button to the right of label to be visible
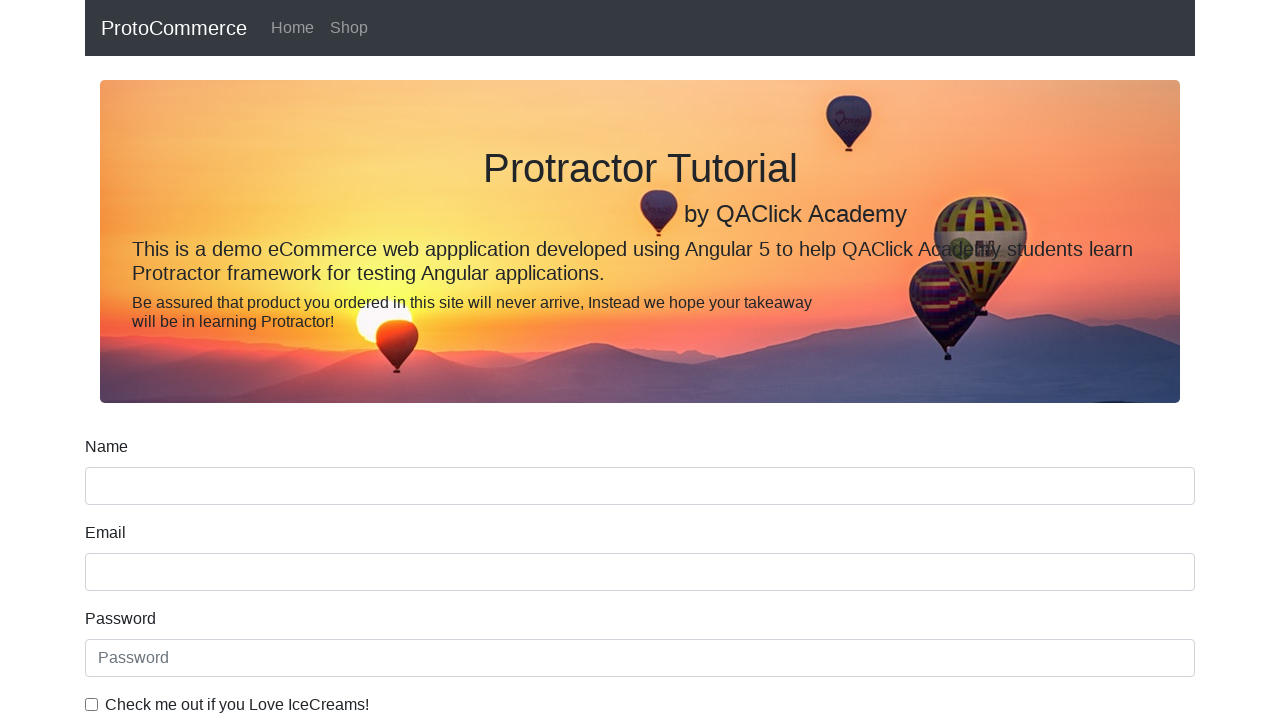

Clicked radio button located to the right of another radio button label at (326, 360) on #inlineRadio2
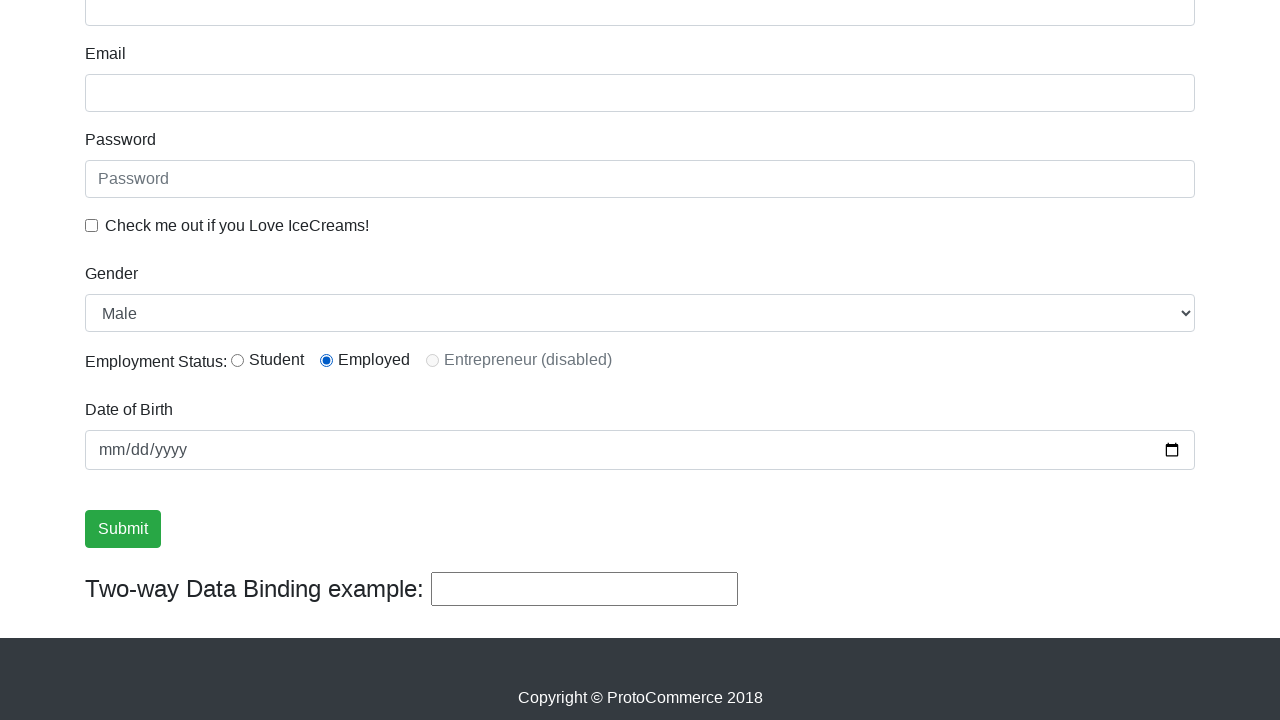

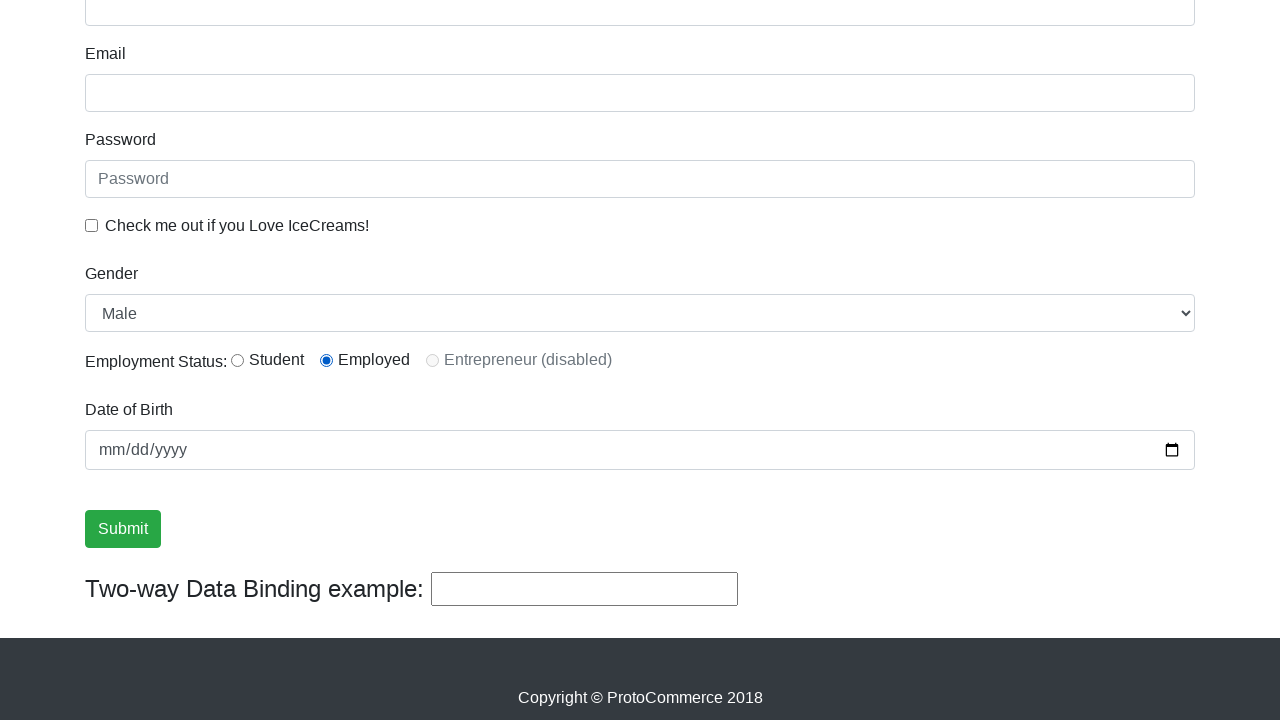